Tests the researcher search functionality by navigating to the team/integrated researchers section, clicking through pagination, and searching for a specific researcher named "ANTÓNIO MANSO"

Starting URL: http://novotechneart.ipt.pt/tecnart/

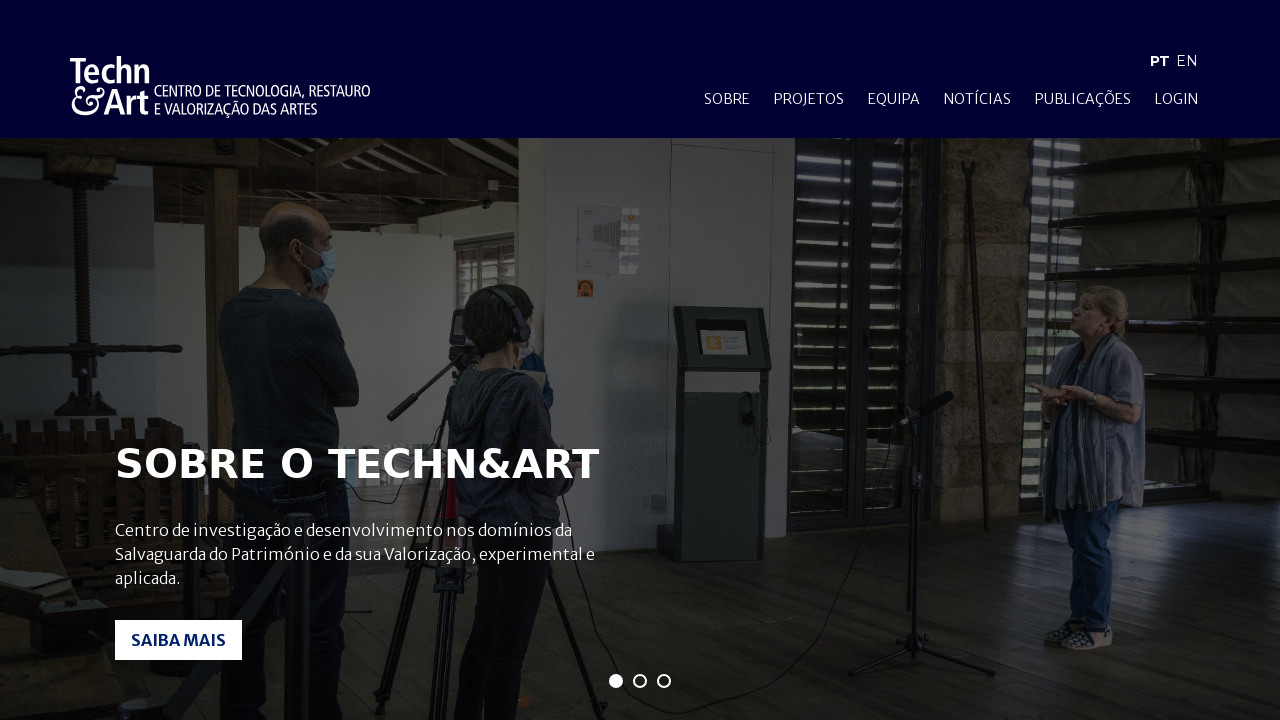

Hovered over the Team menu item at (894, 99) on xpath=/html/body/div[1]/header/div/nav/div[2]/ul/li[3]/a/span
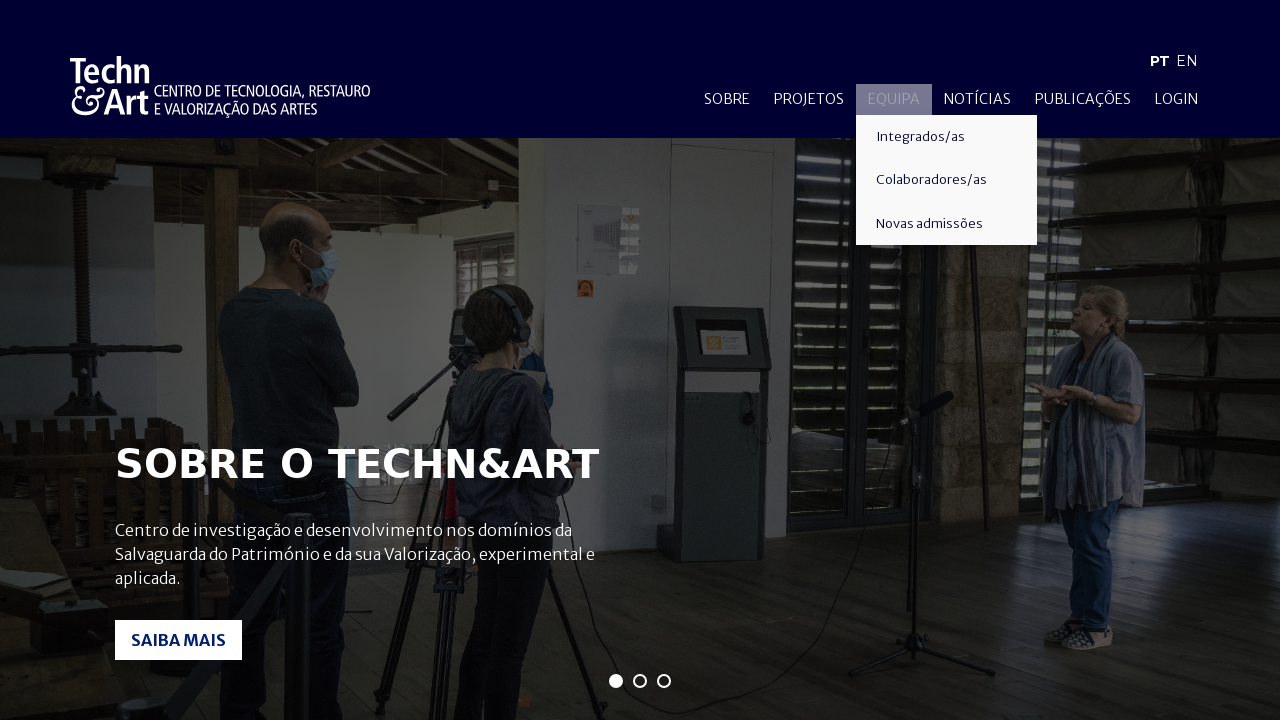

Clicked on Integrated researchers option at (946, 137) on xpath=/html/body/div[1]/header/div/nav/div[2]/ul/li[3]/div/a[1]
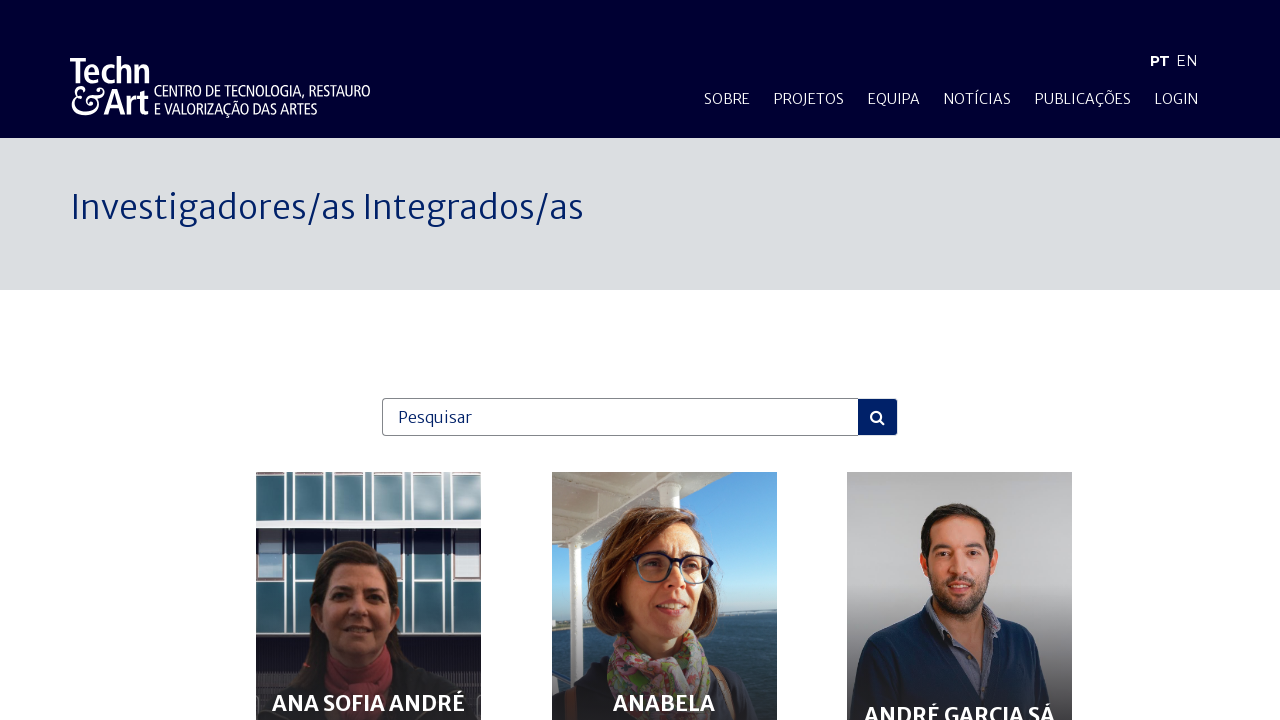

Clicked on page 4 in pagination at (671, 360) on xpath=/html/body/section[2]/div[2]/div/div[2]/a[4]
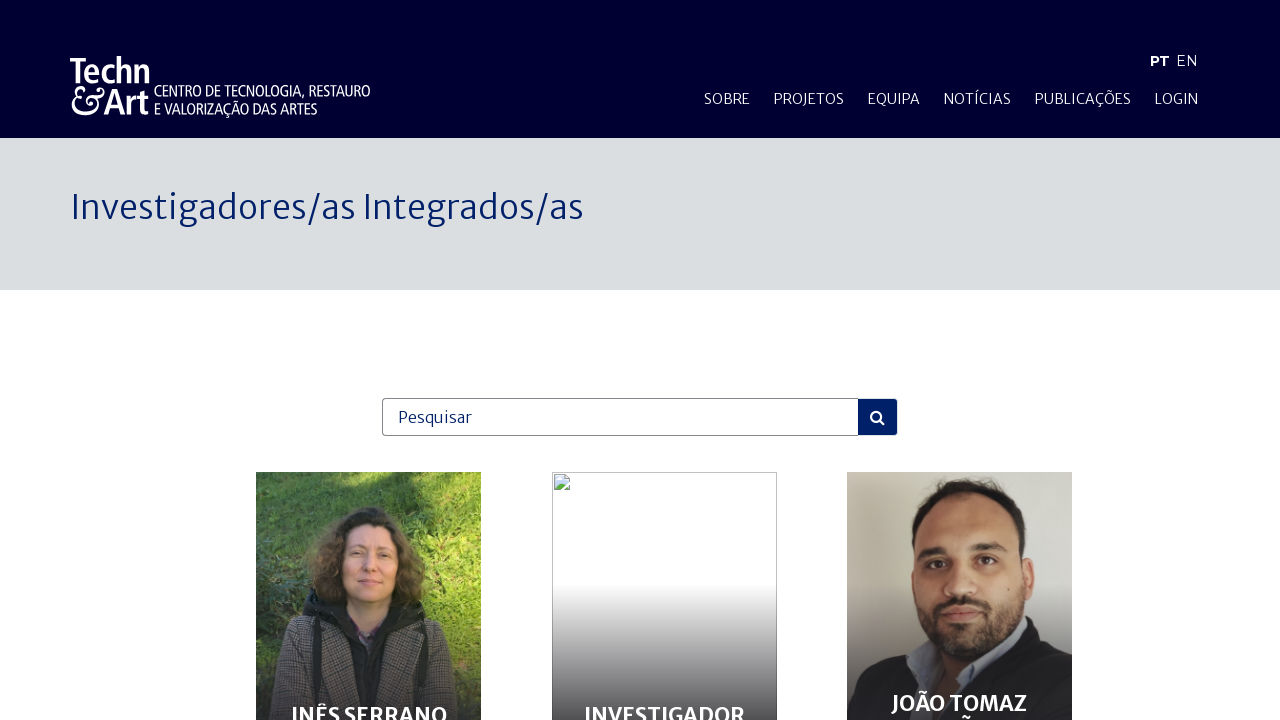

Filled search bar with researcher name 'ANTÓNIO MANSO' on xpath=/html/body/section[2]/div[1]/div/form/div/input
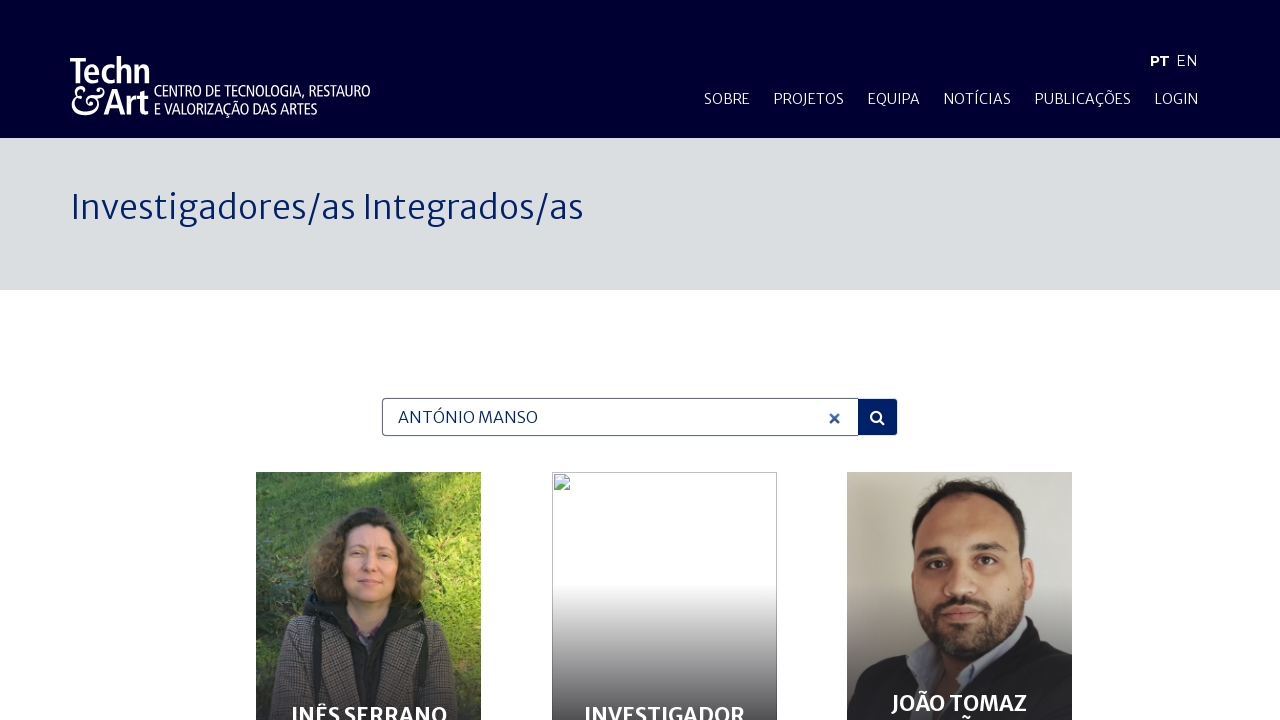

Clicked the search button to find the researcher at (878, 417) on xpath=/html/body/section[2]/div[1]/div/form/div/button
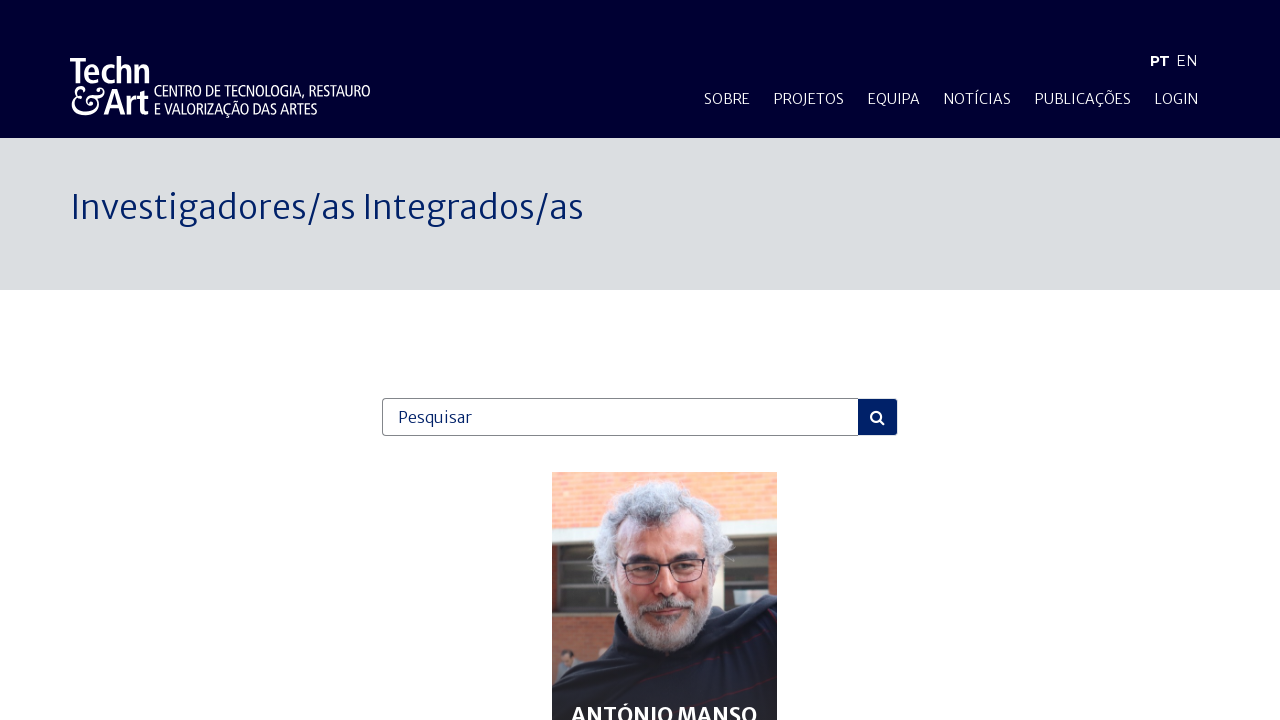

Researcher card for ANTÓNIO MANSO appeared on page
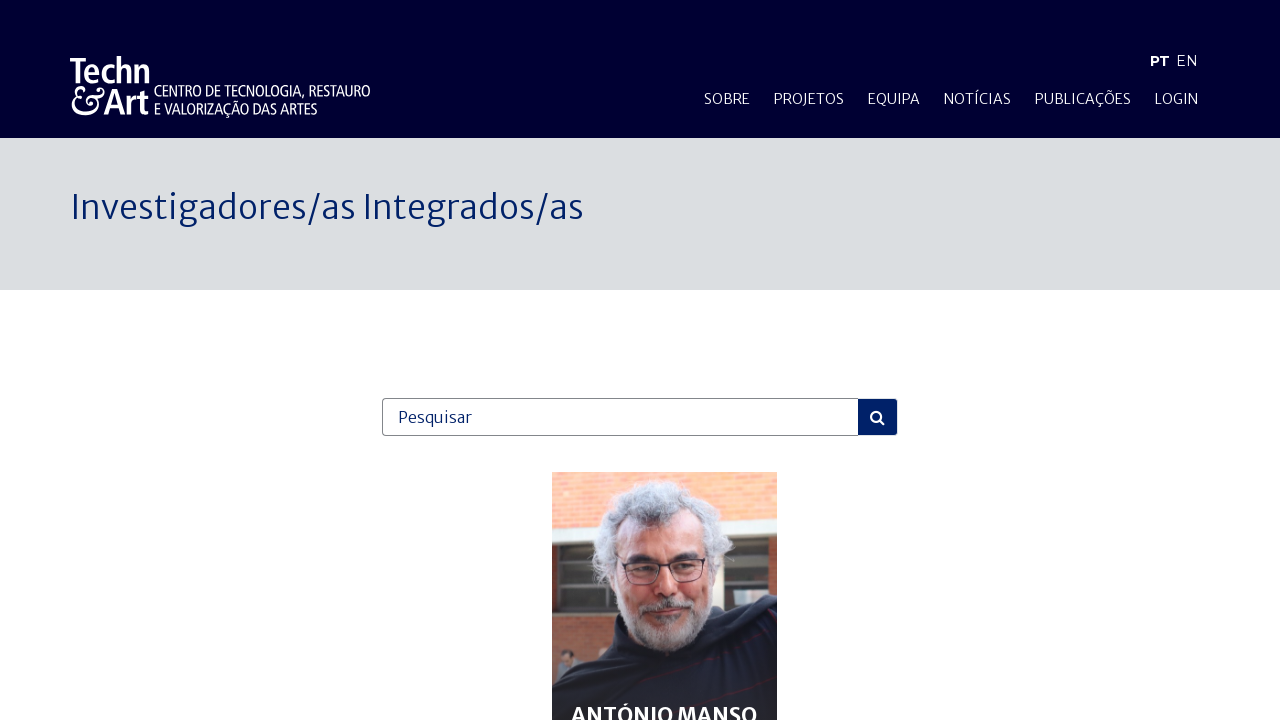

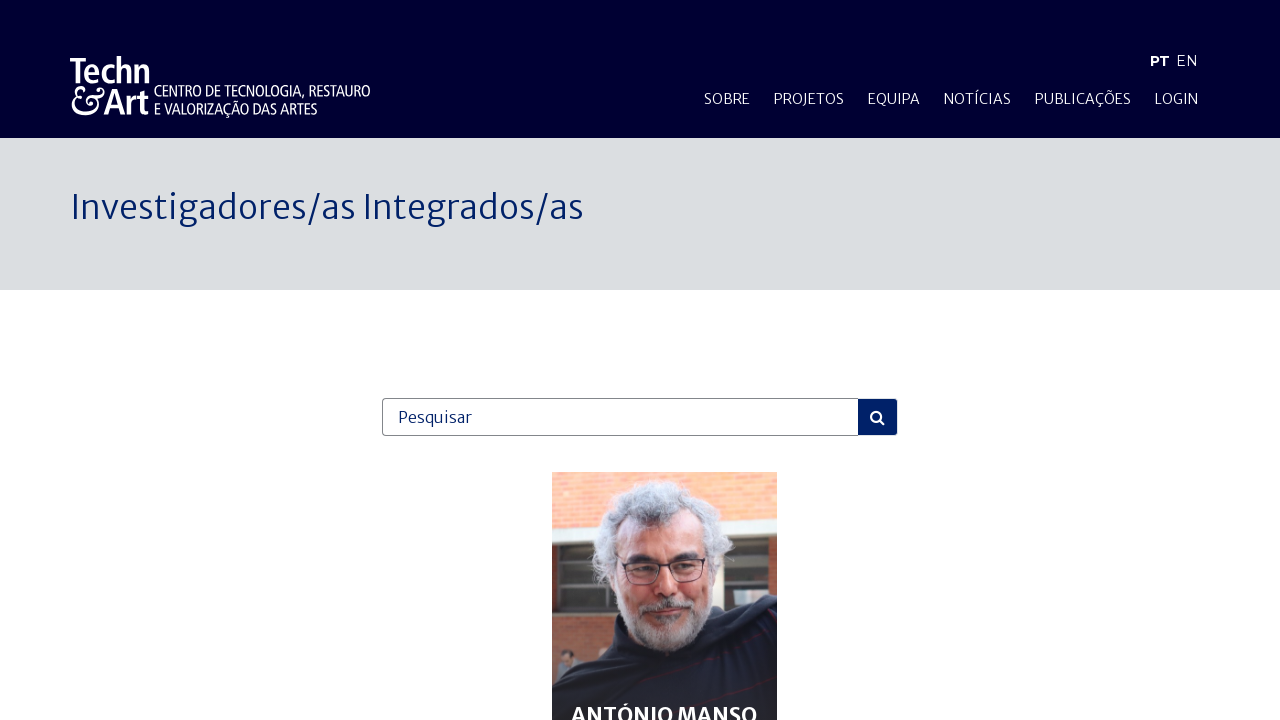